Tests clicking on text element and then navigating home using title locator

Starting URL: https://www.w3schools.com

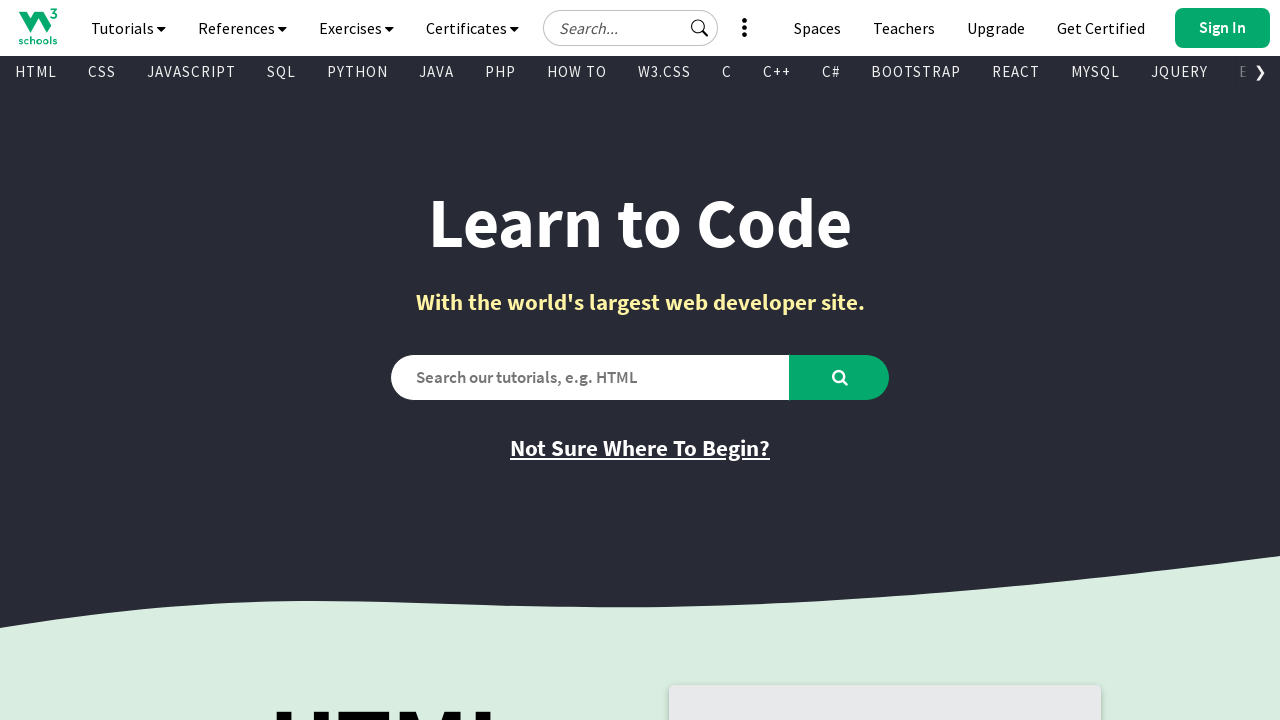

Clicked on 'Not Sure Where To Begin?' text element at (640, 448) on internal:text="Not Sure Where To Begin?"i
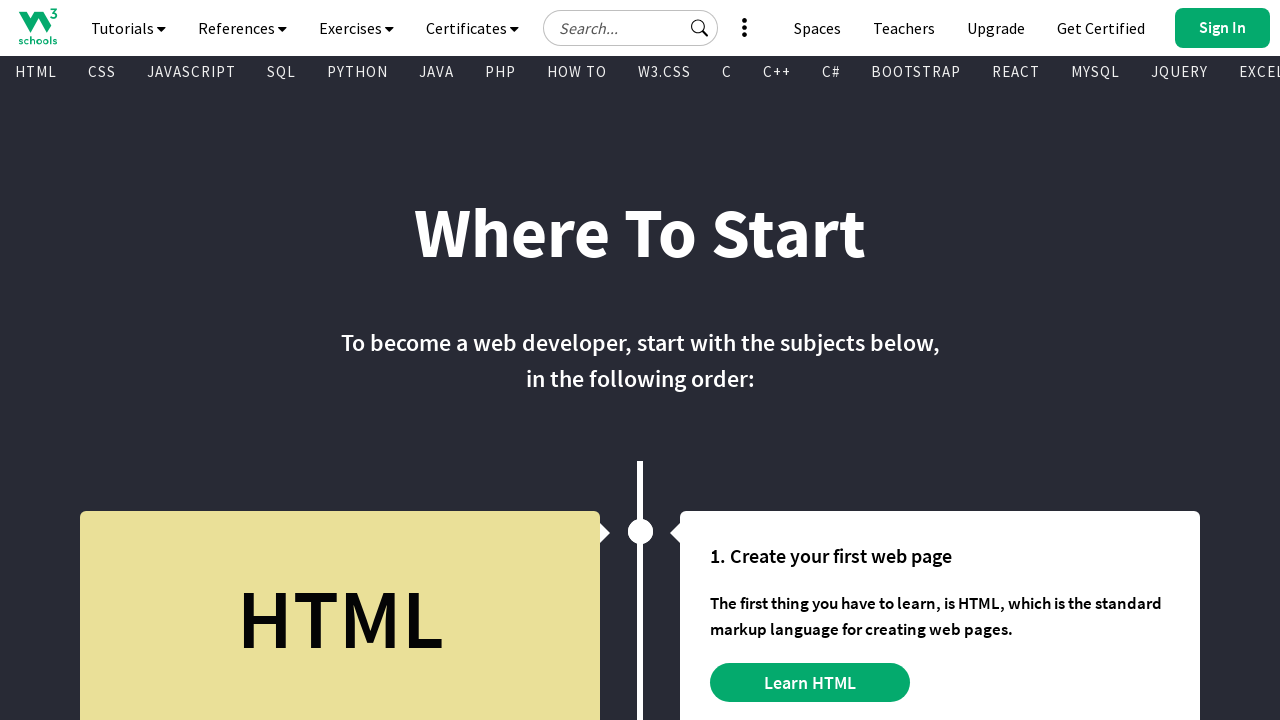

Navigated home using title locator at (38, 26) on internal:attr=[title="Home"i]
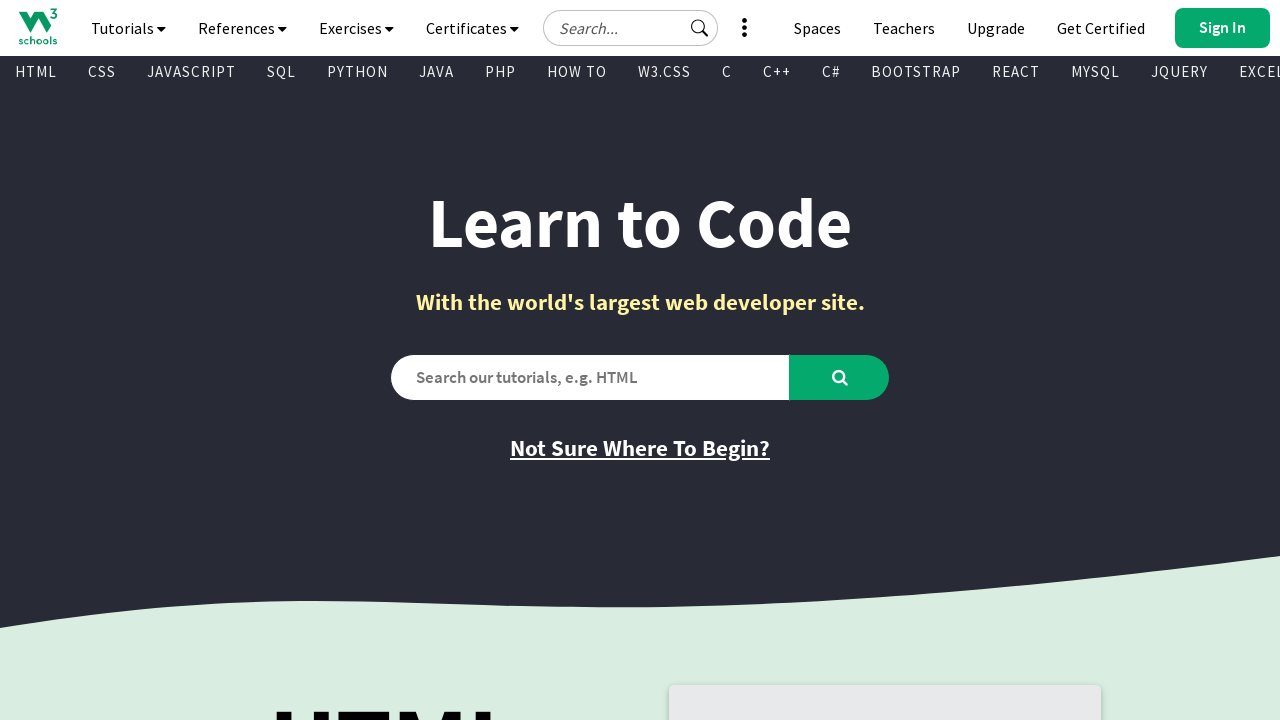

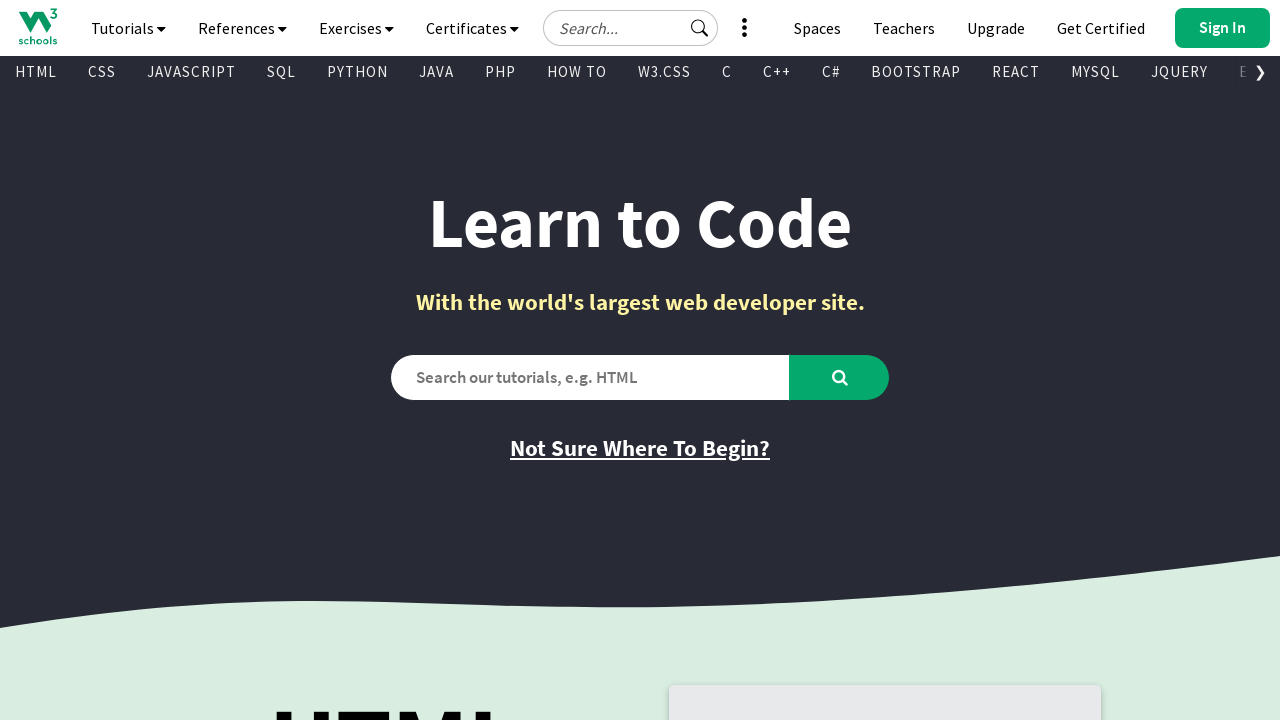